Tests the add to cart functionality by searching through products and adding a specific product (cucumber) to the cart

Starting URL: https://rahulshettyacademy.com/seleniumPractise/

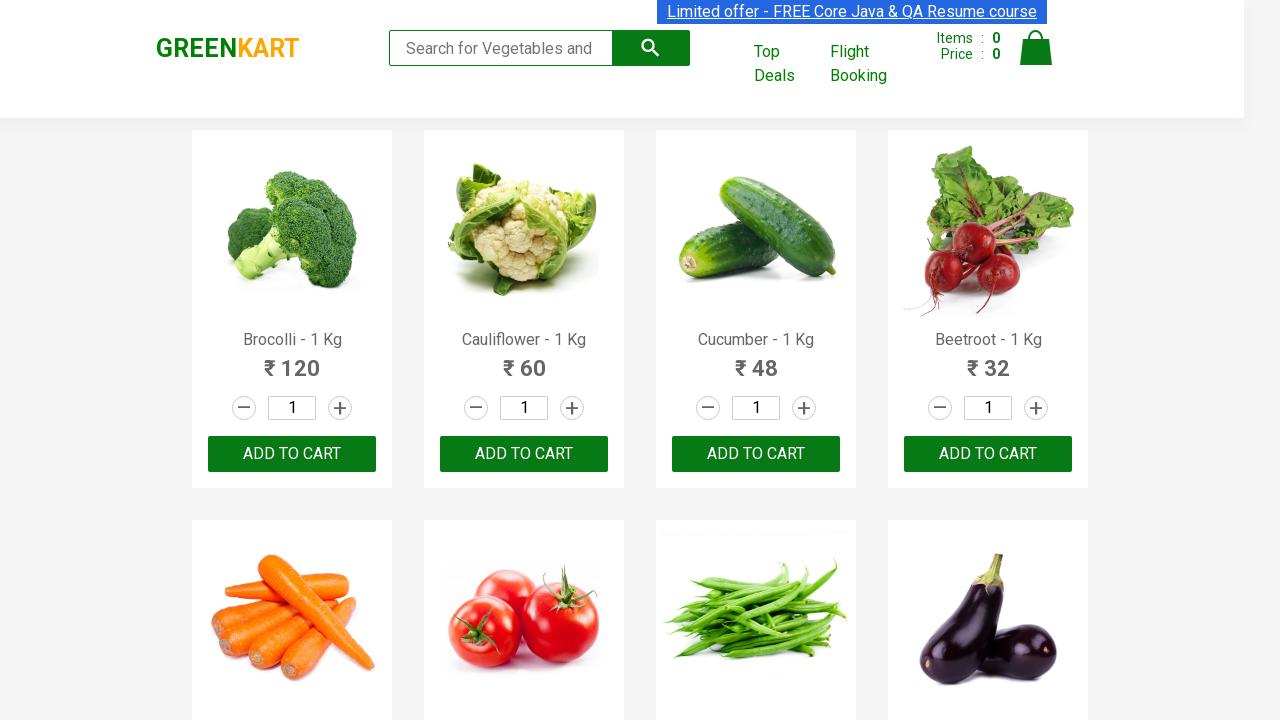

Waited for product list to load
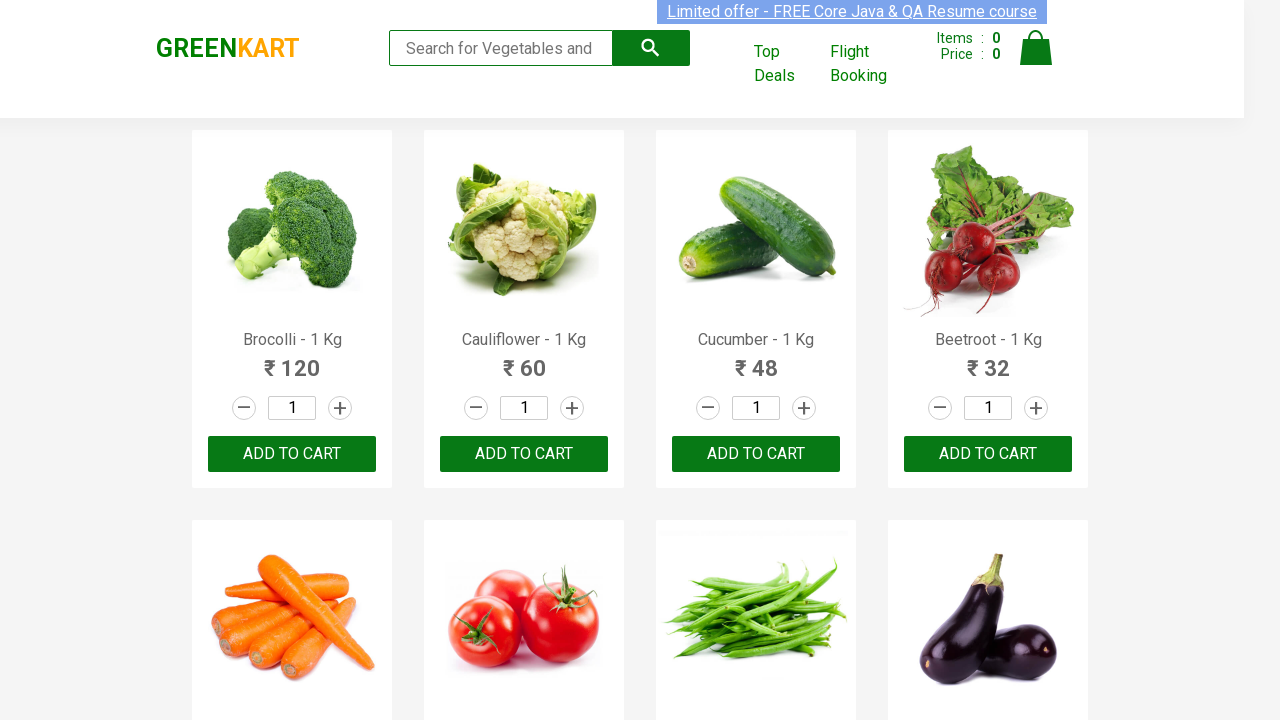

Retrieved all product name elements
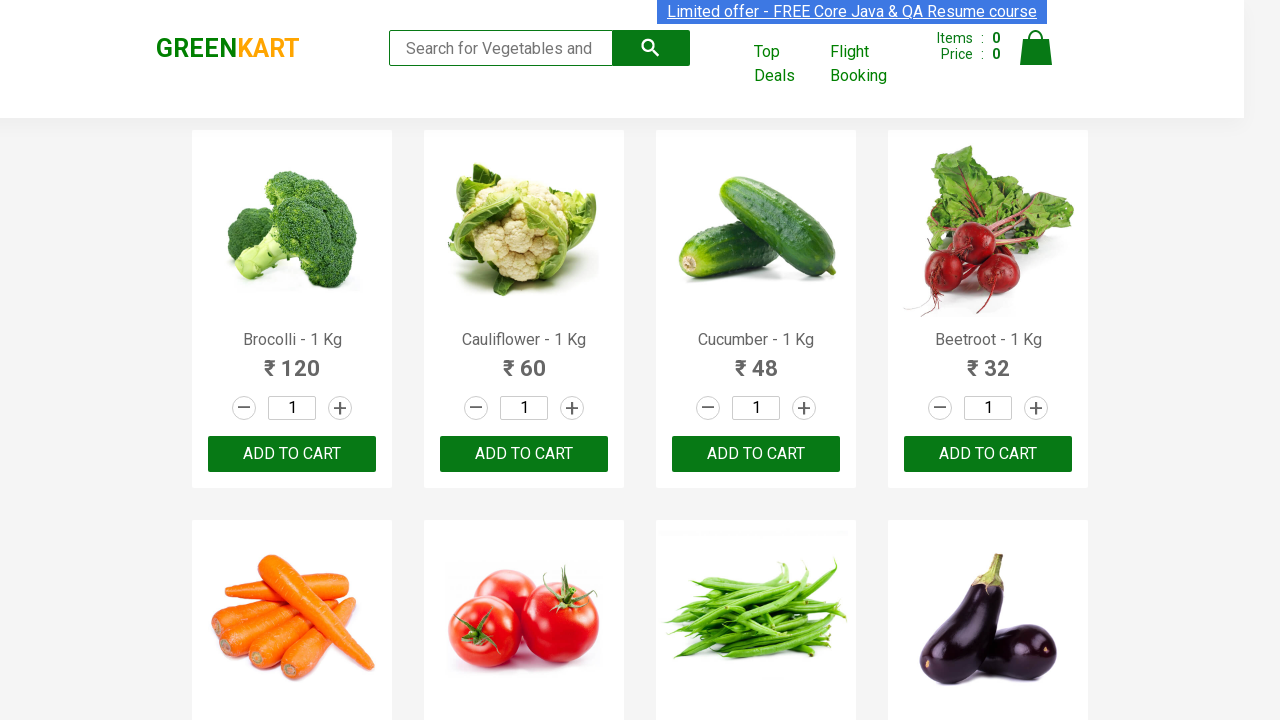

Retrieved product name: 'Brocolli - 1 Kg'
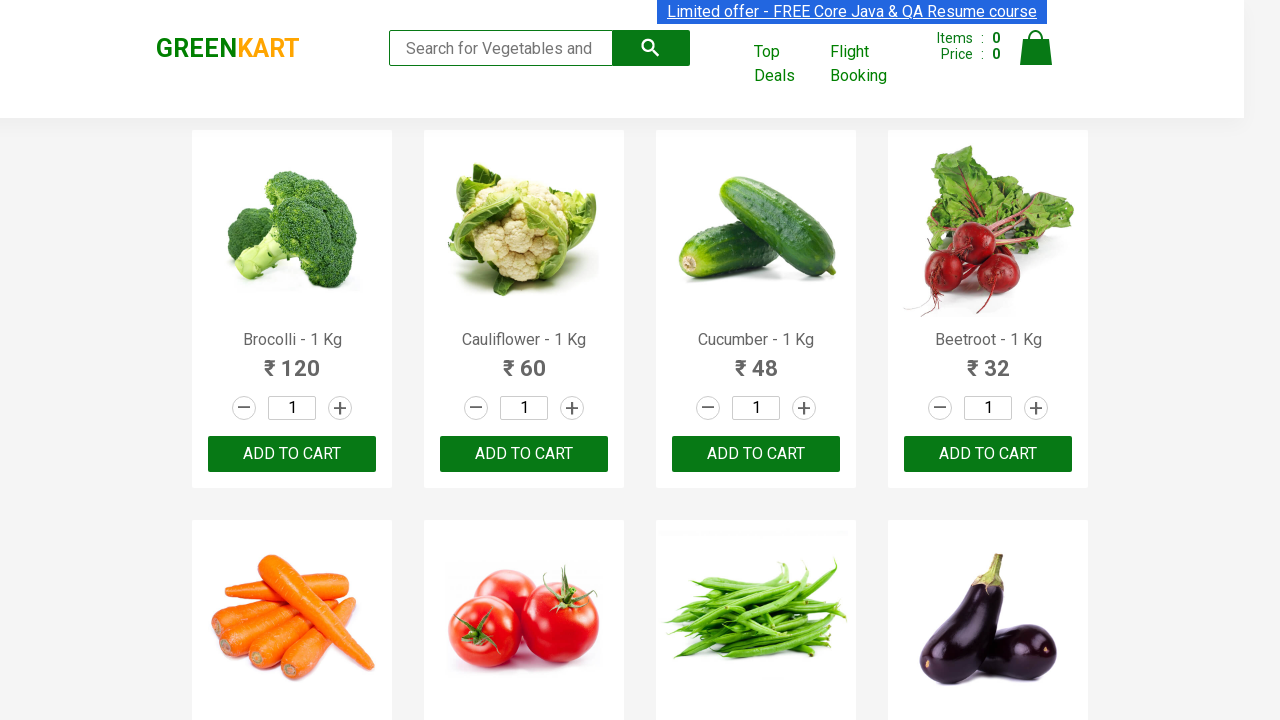

Retrieved product name: 'Cauliflower - 1 Kg'
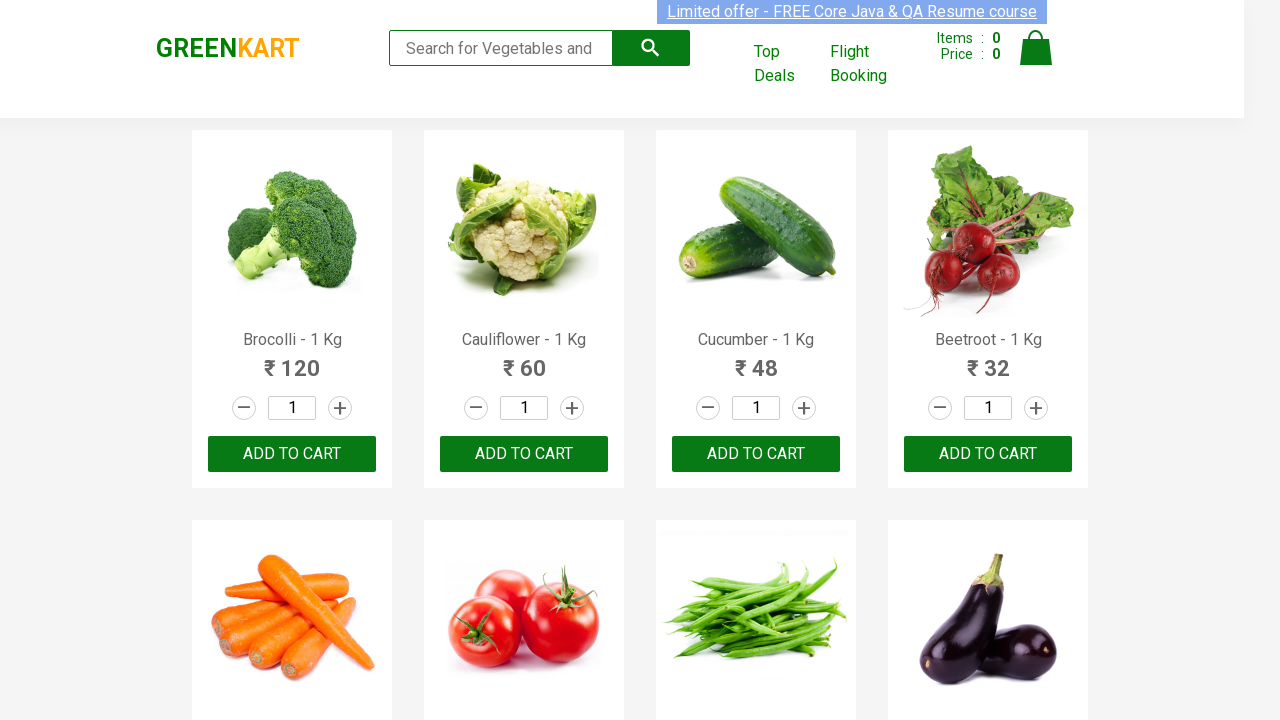

Retrieved product name: 'Cucumber - 1 Kg'
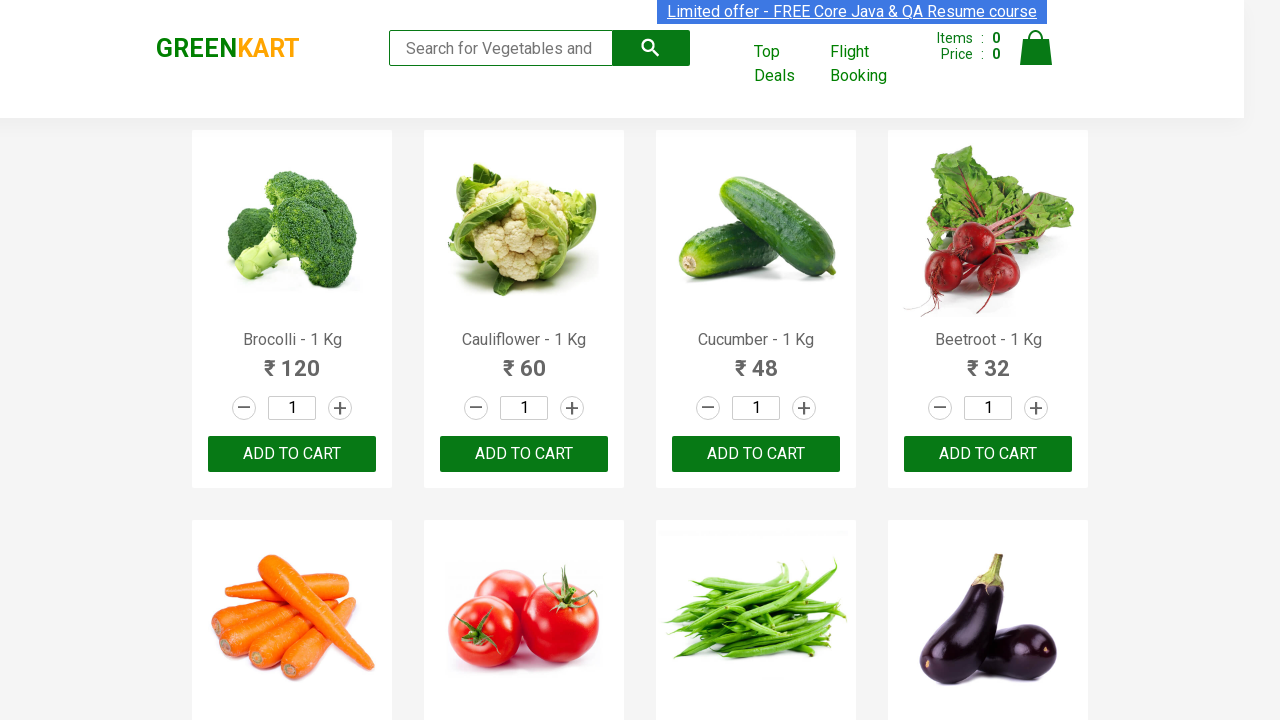

Clicked 'Add to cart' button for cucumber product at (756, 454) on div.product-action button >> nth=2
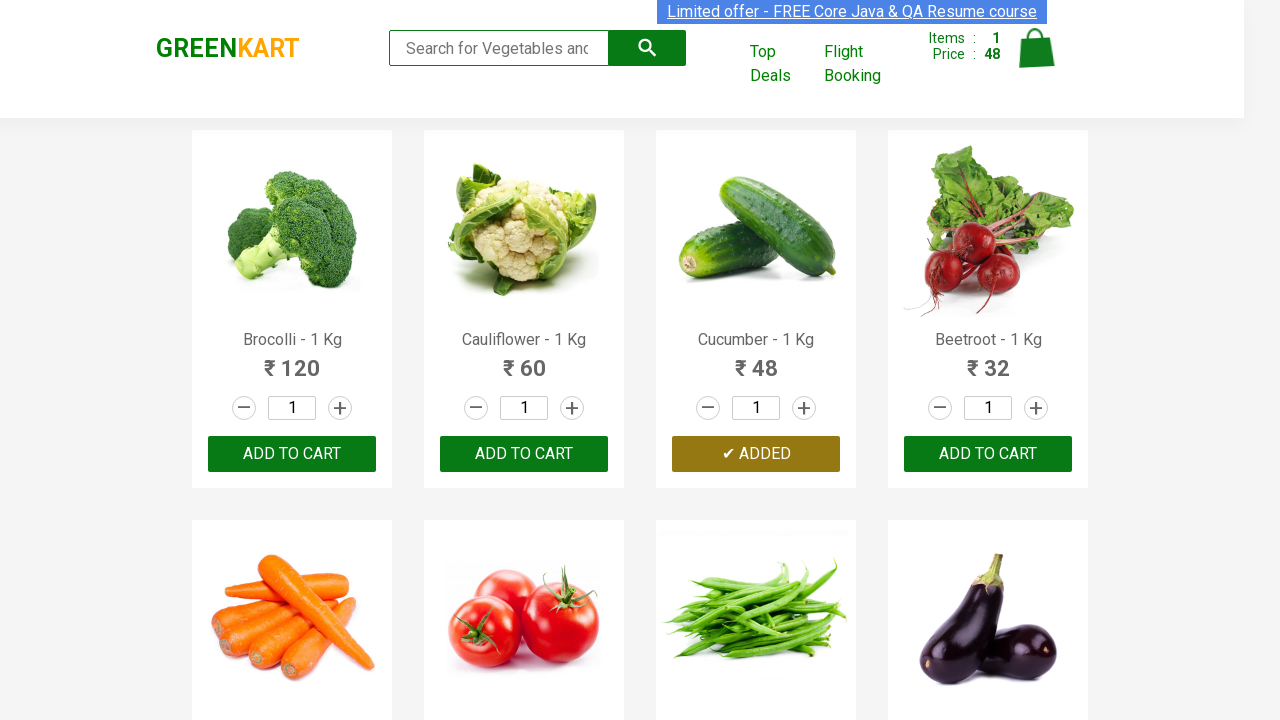

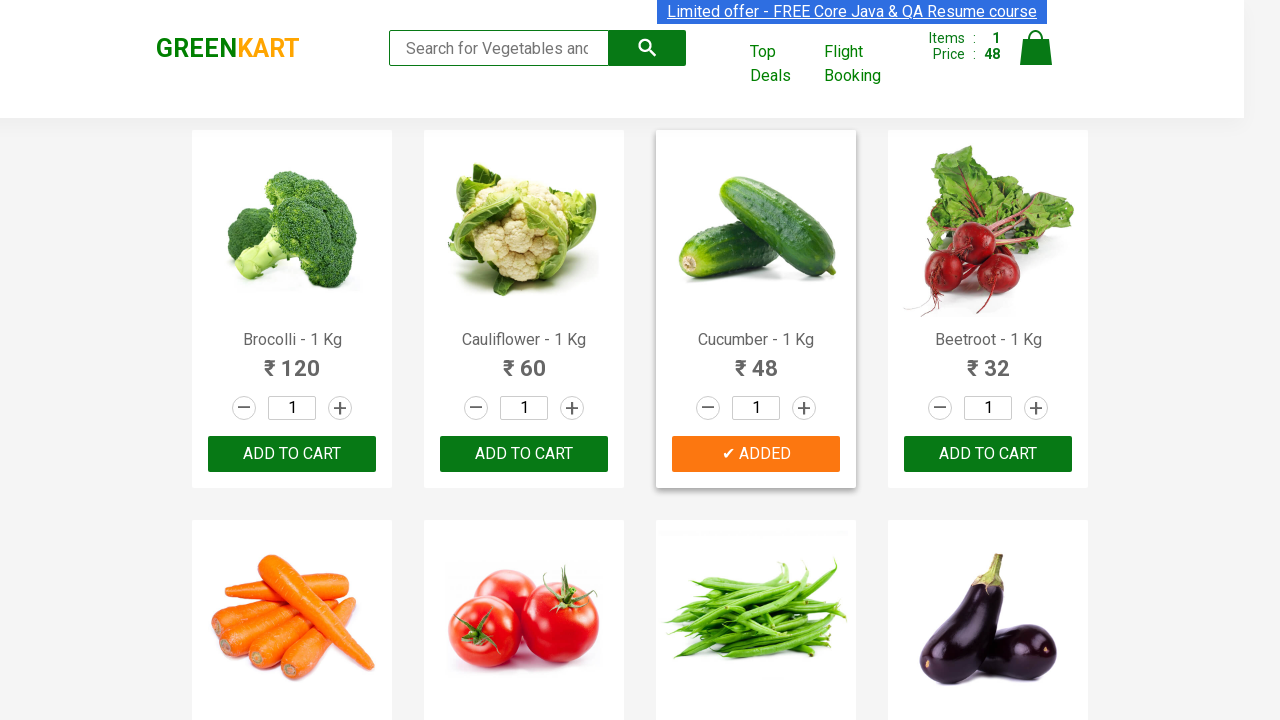